Tests a math challenge form by extracting a value from an image element's attribute, calculating the answer using a logarithmic formula, filling in the result, checking required checkboxes, and submitting the form.

Starting URL: http://suninjuly.github.io/get_attribute.html

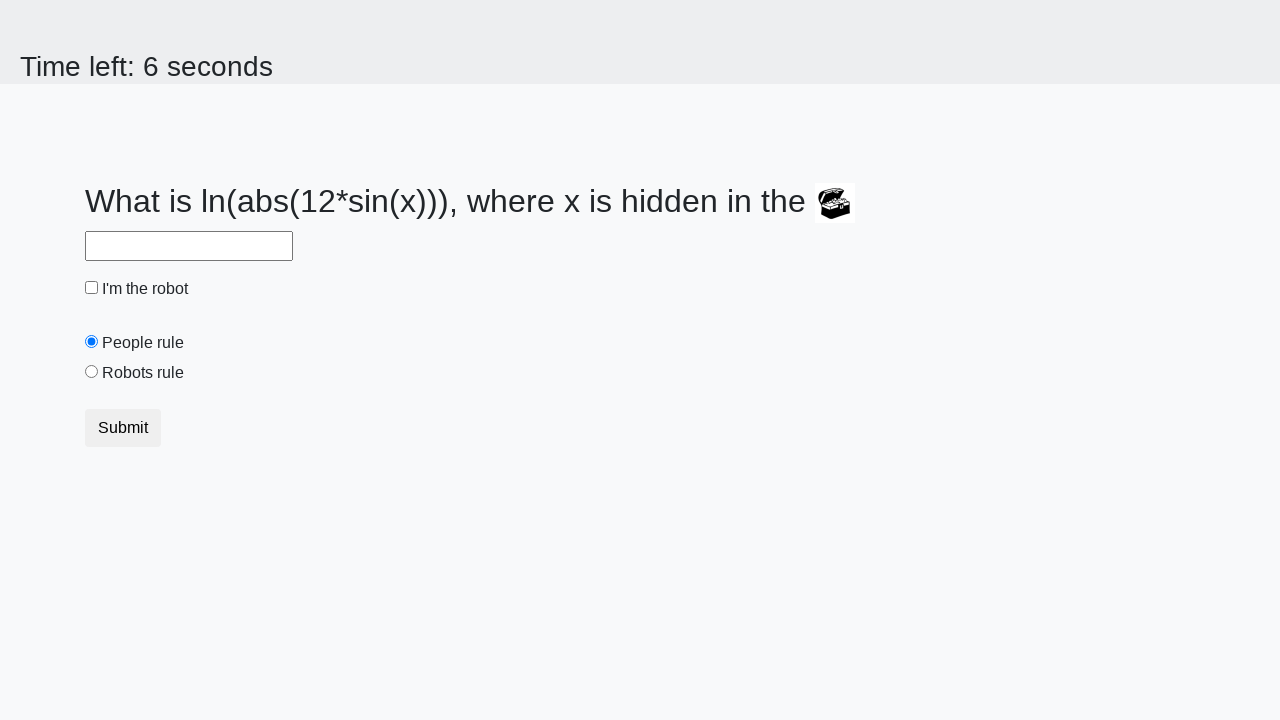

Located treasure image element
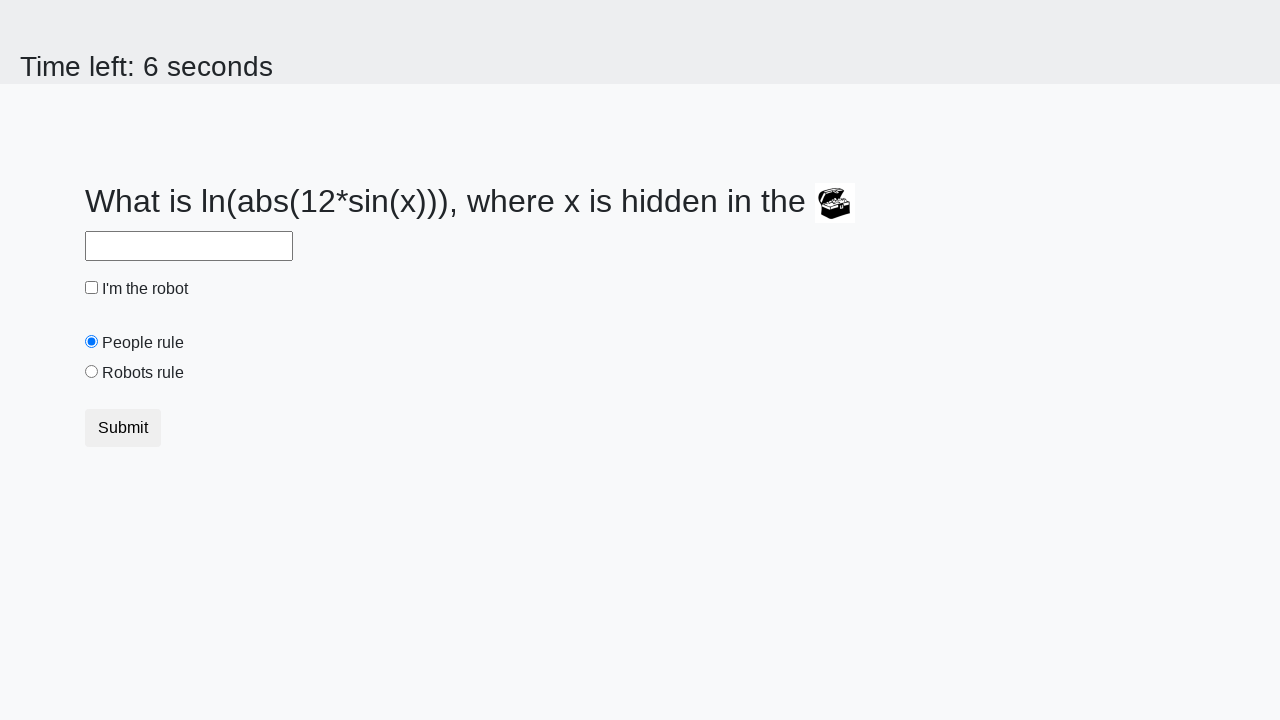

Extracted valuex attribute from treasure image
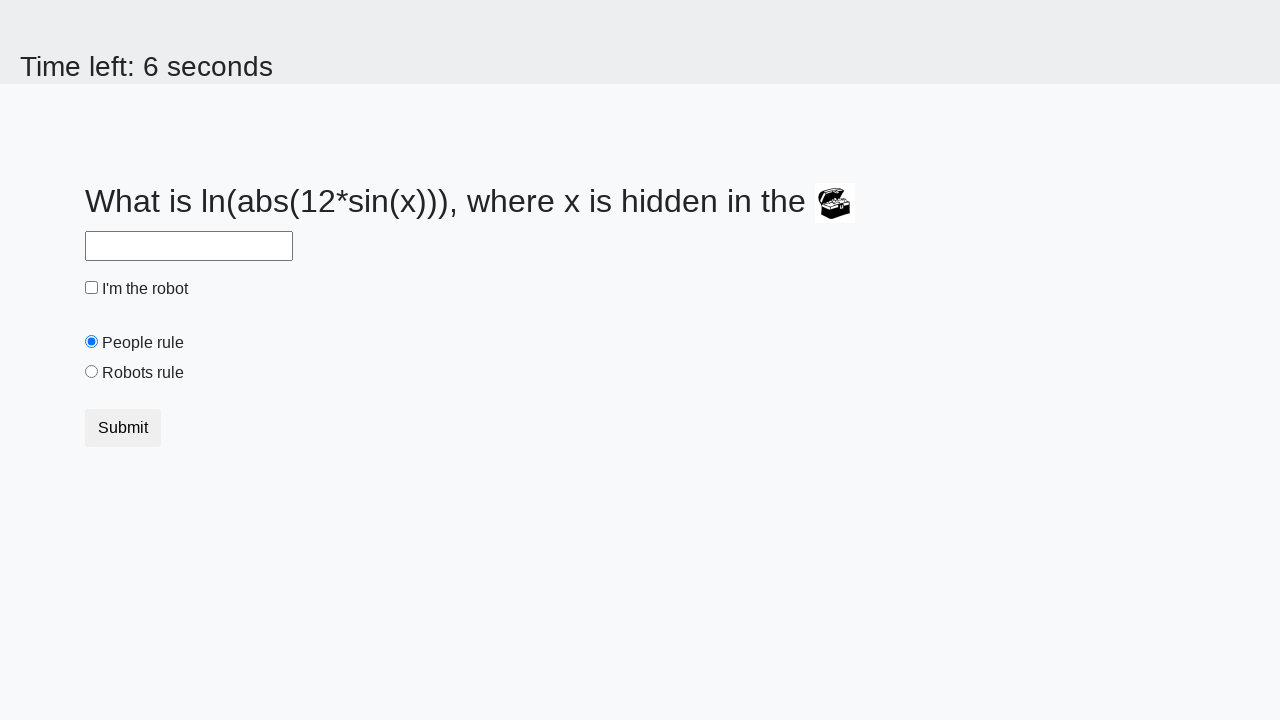

Calculated logarithmic formula result: 2.3007331501446413
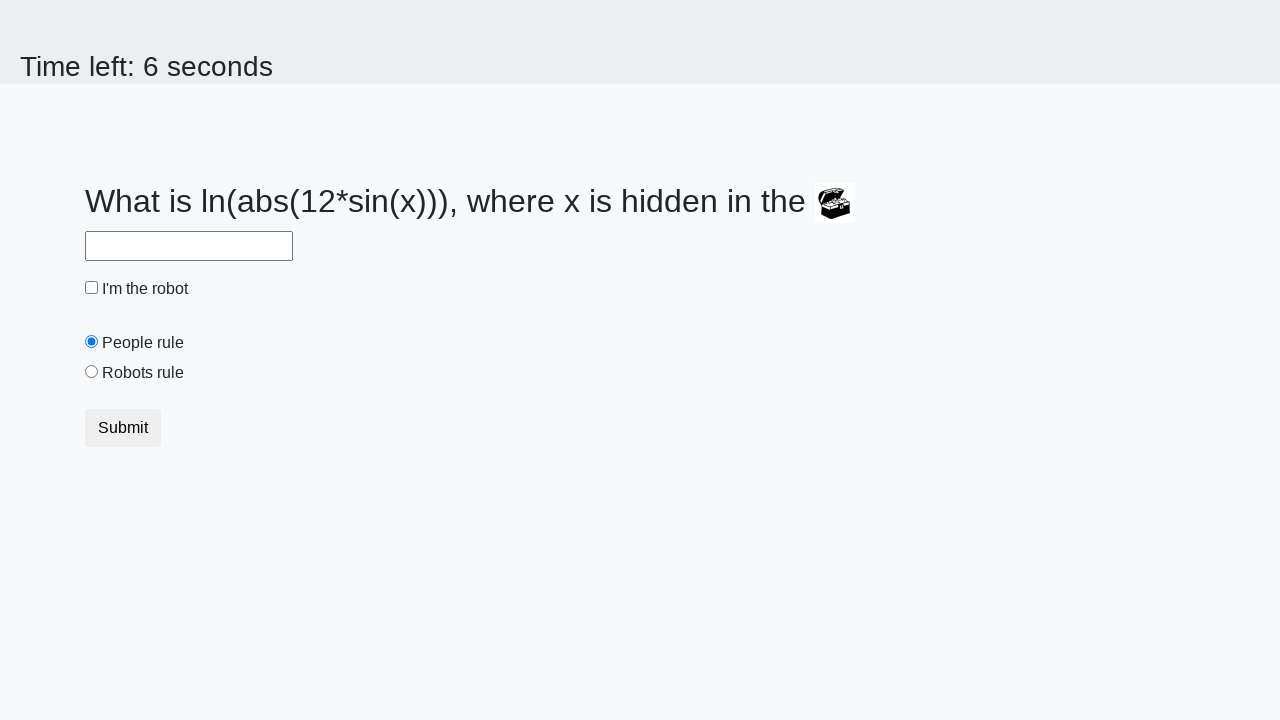

Filled answer field with calculated value on #answer
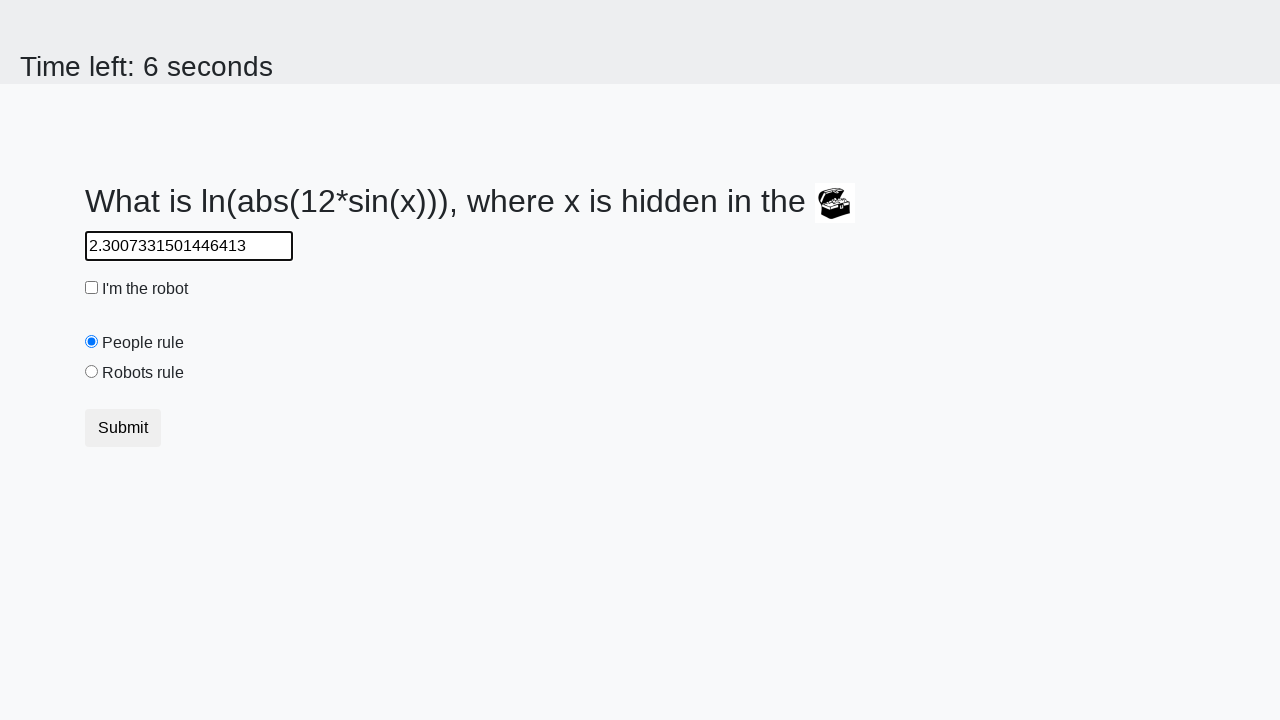

Checked robot checkbox at (92, 288) on #robotCheckbox
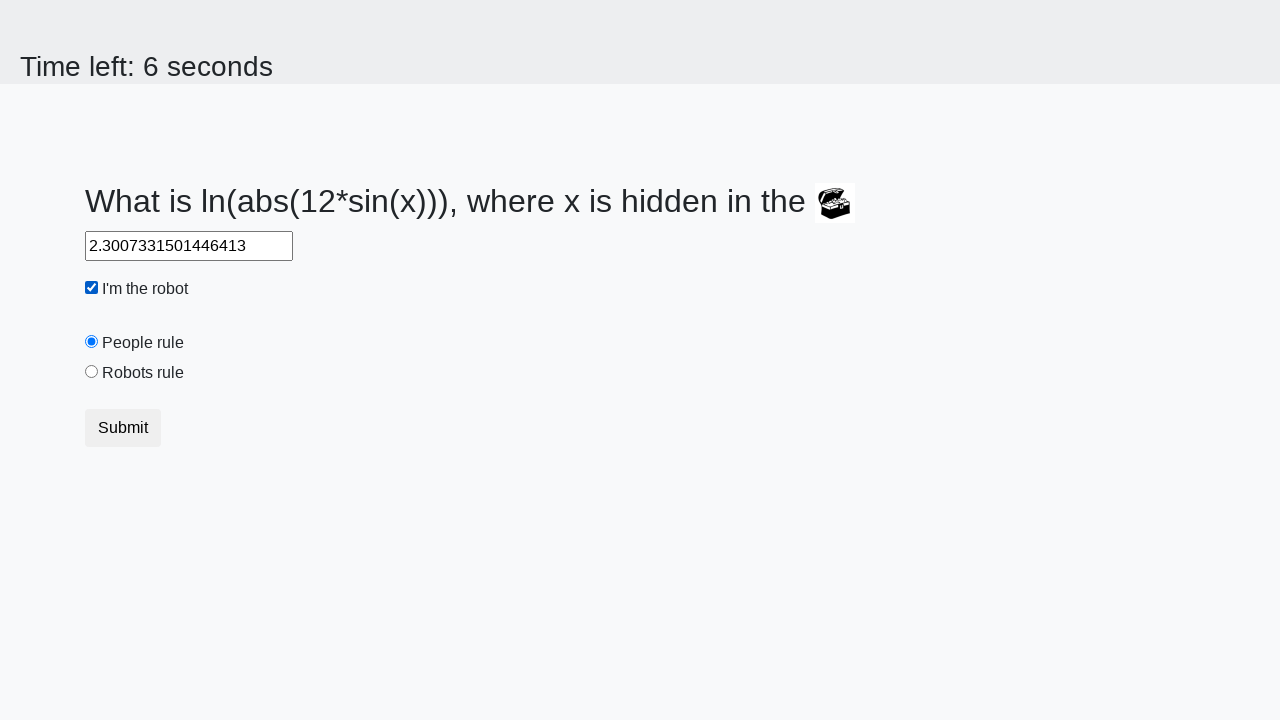

Clicked robots rule checkbox at (92, 372) on #robotsRule
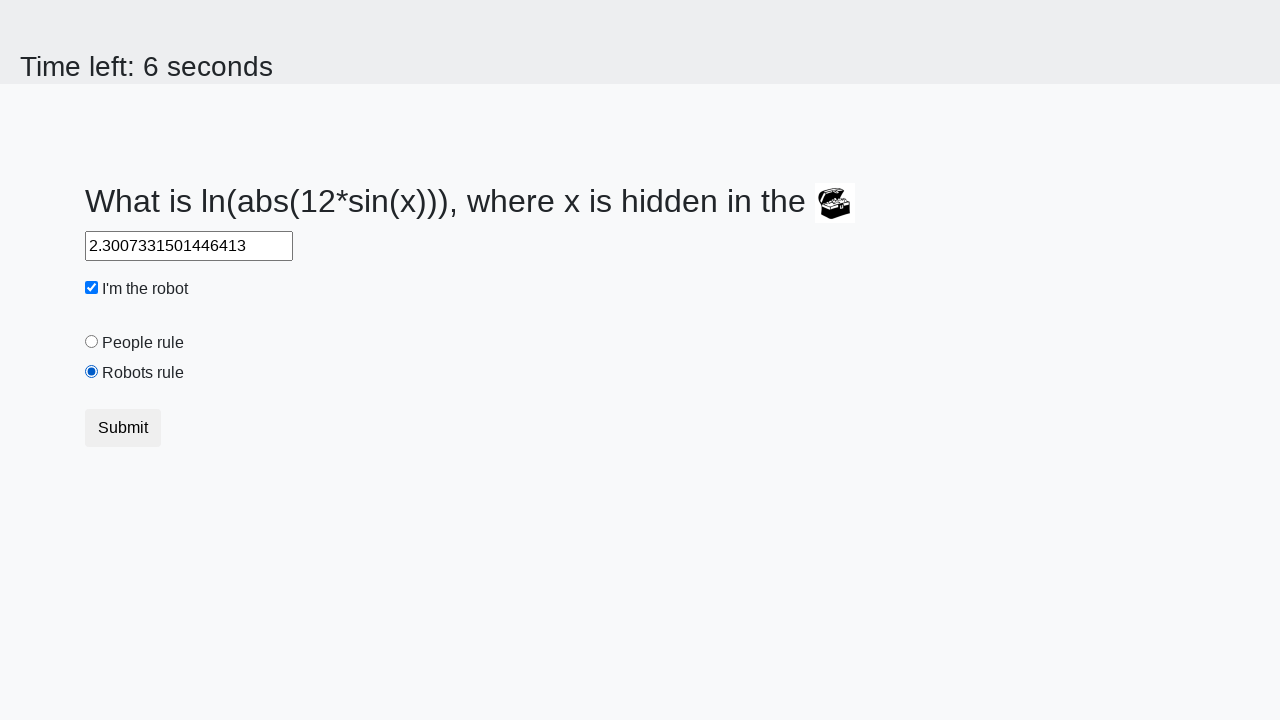

Clicked submit button to complete form at (123, 428) on button.btn
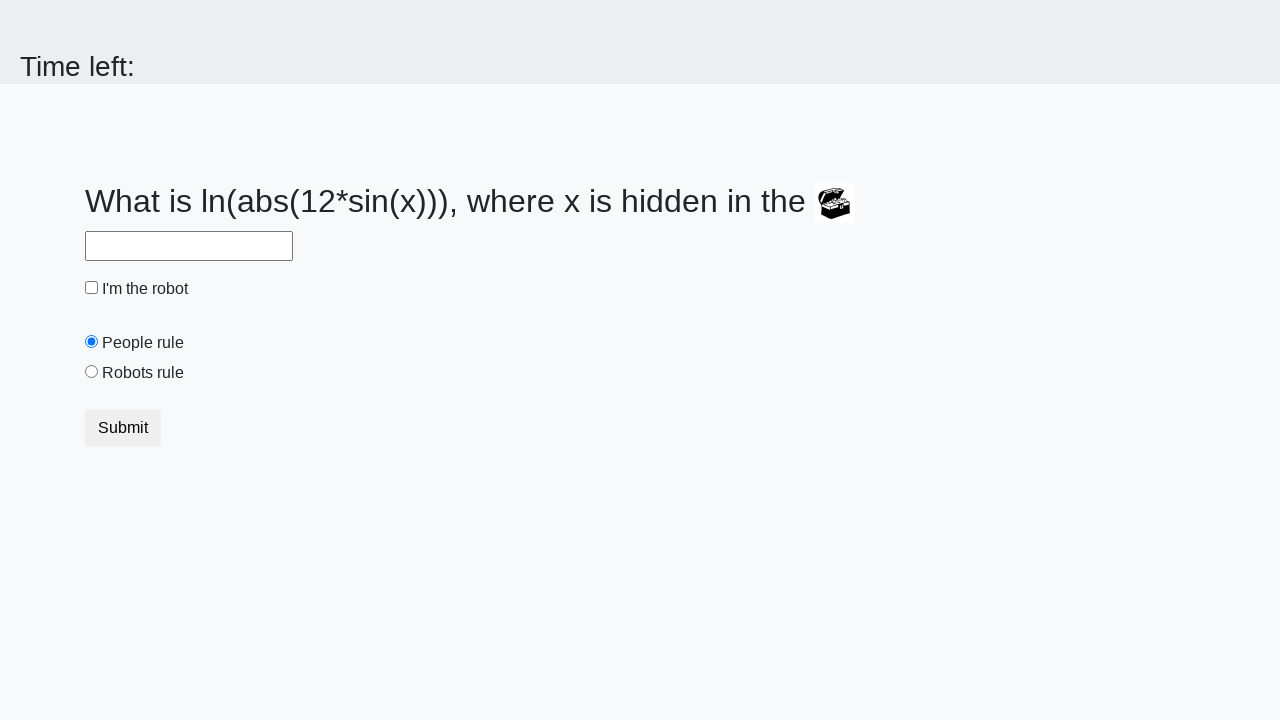

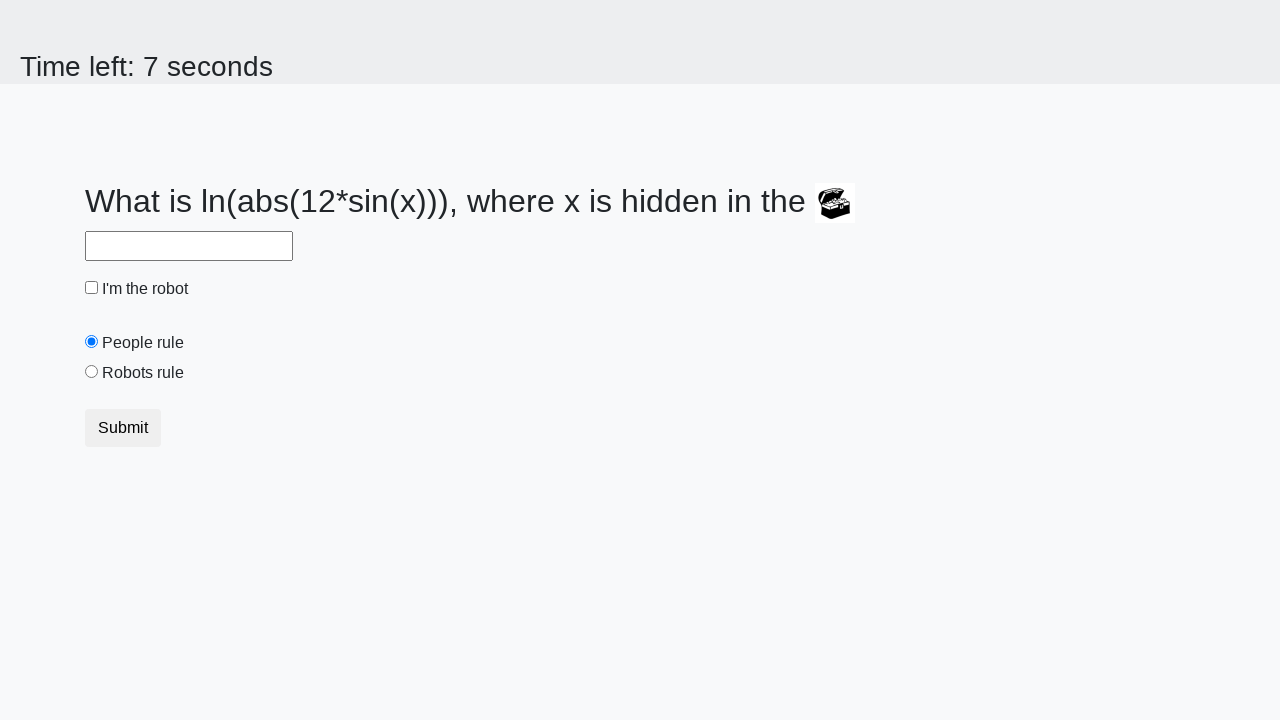